Navigates to Google AI homepage and verifies the page loads successfully

Starting URL: https://ai.google

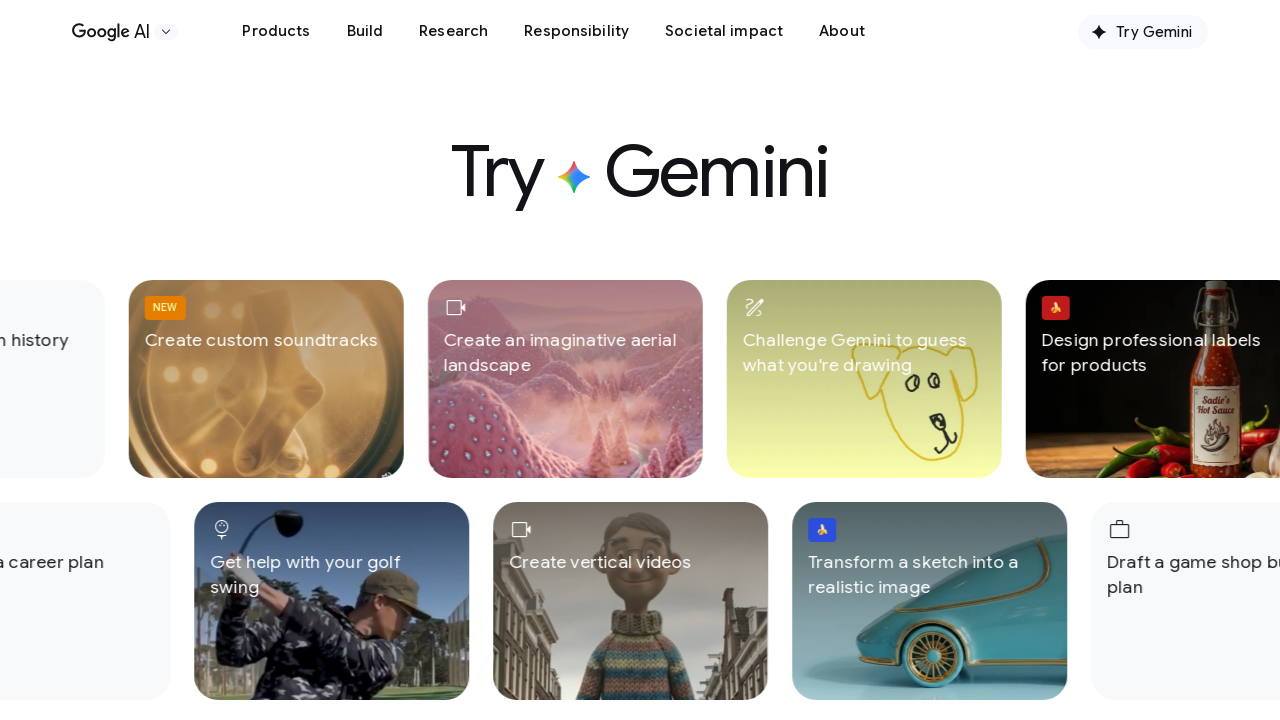

Waited for page DOM to load
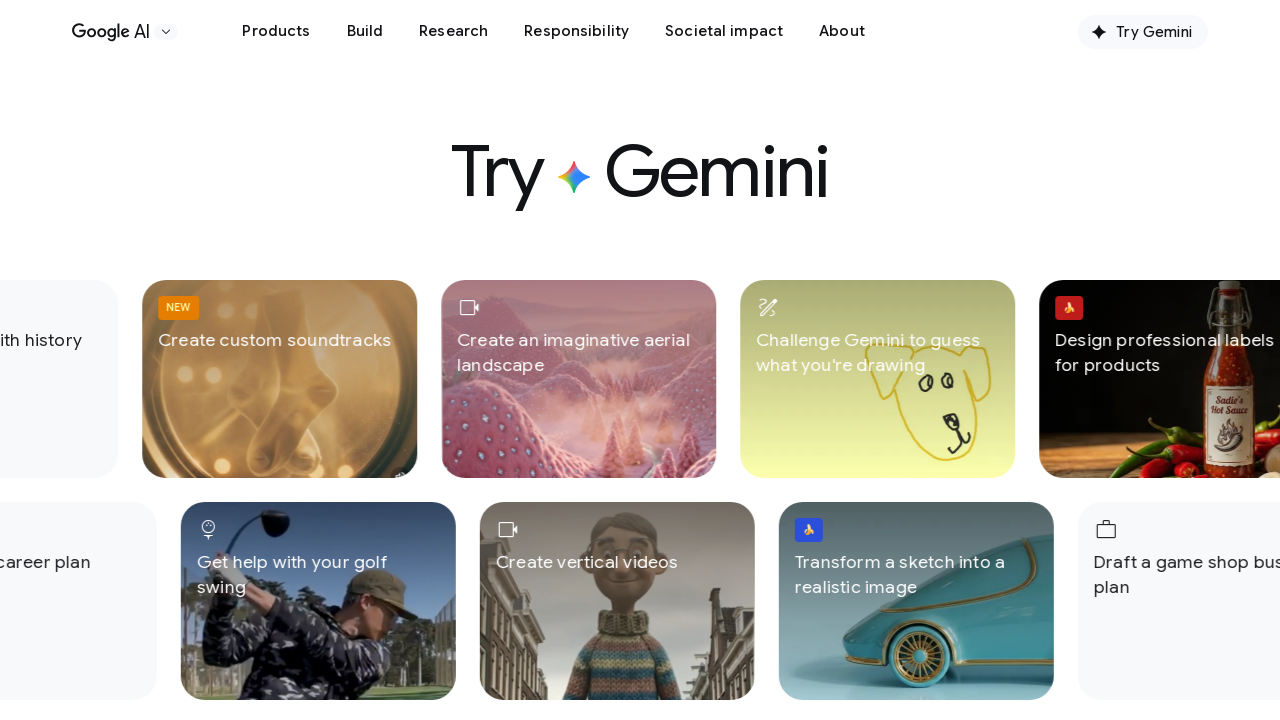

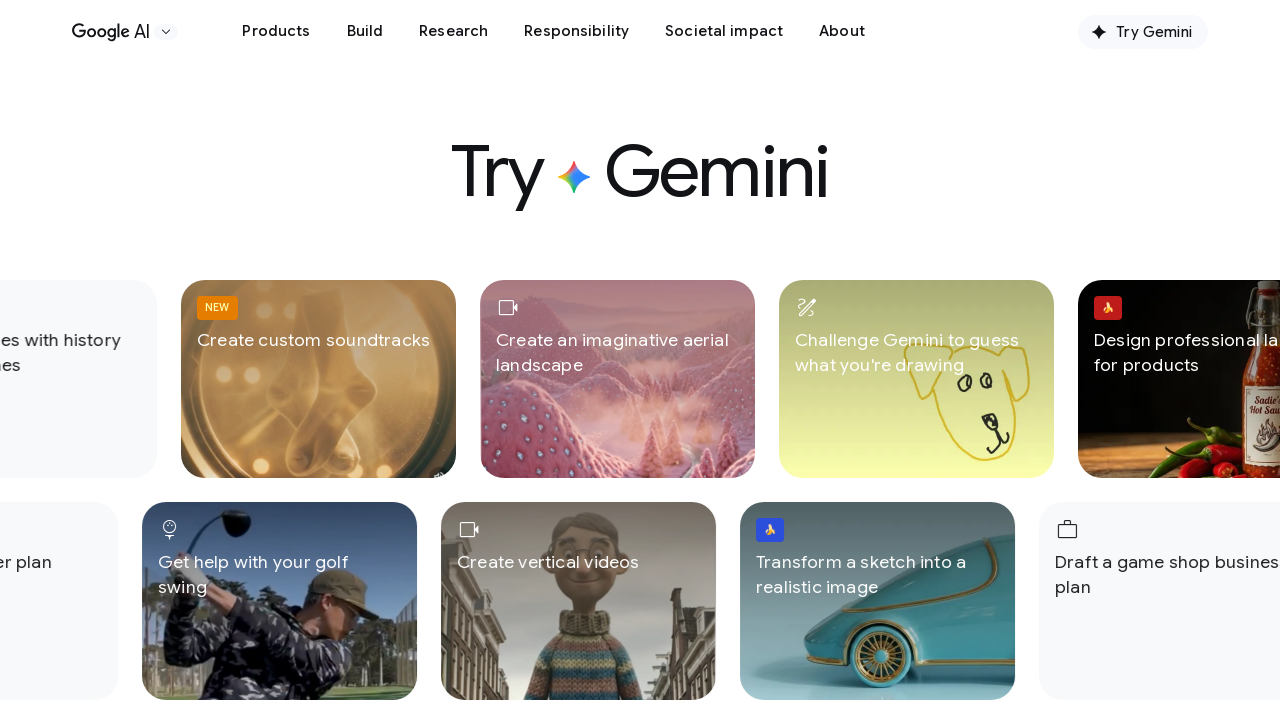